Solves a mathematical captcha by extracting a value from an element attribute, calculating the result, filling the answer, selecting checkboxes and radio buttons, then submitting the form

Starting URL: http://suninjuly.github.io/get_attribute.html

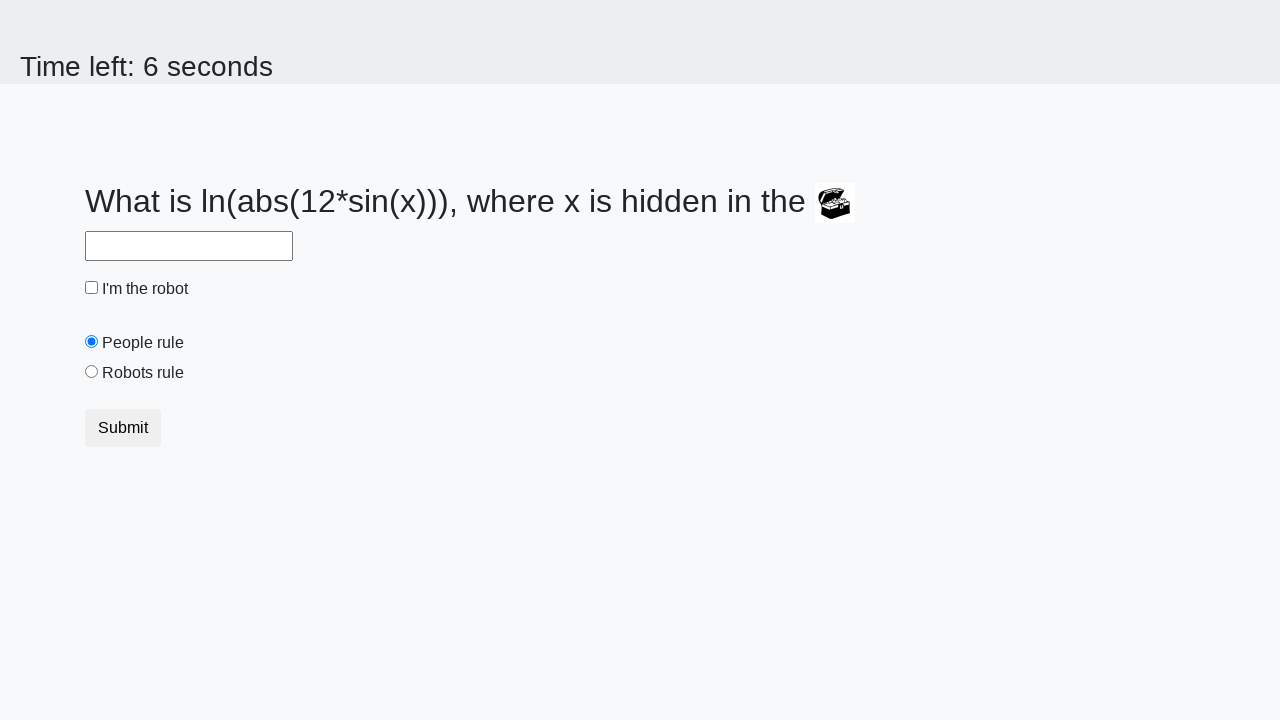

Located treasure element
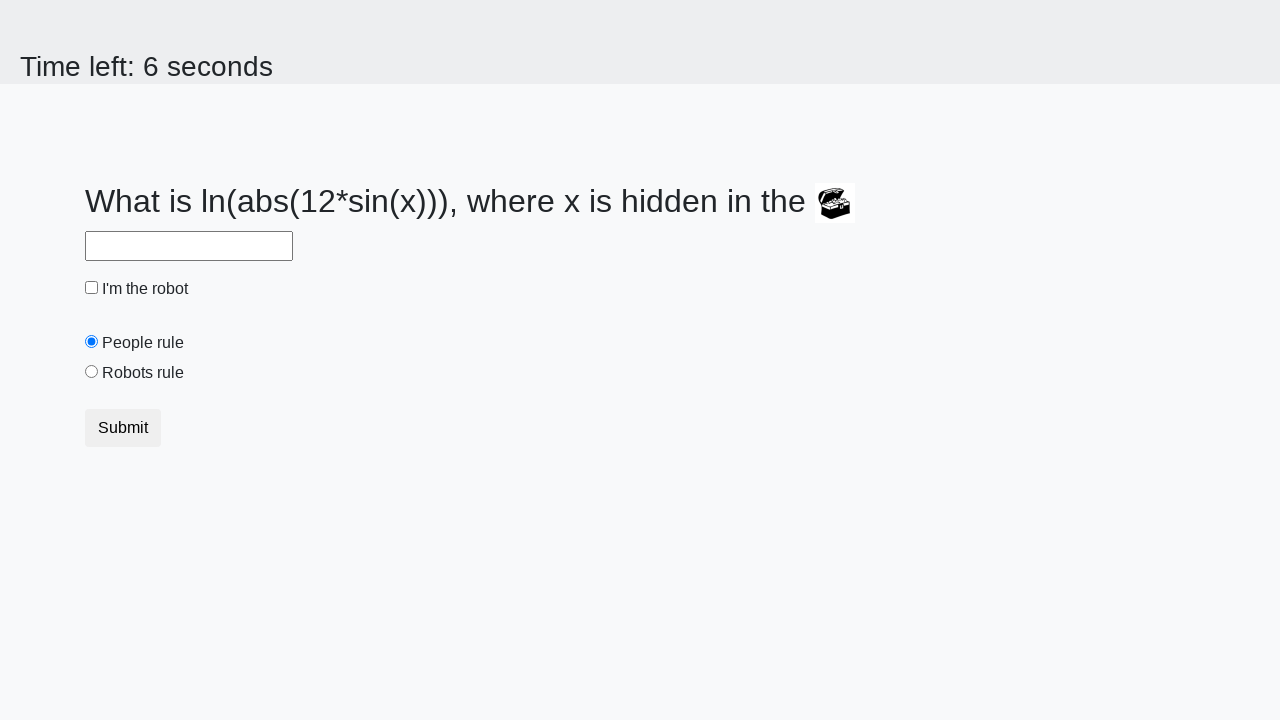

Extracted valuex attribute from treasure element
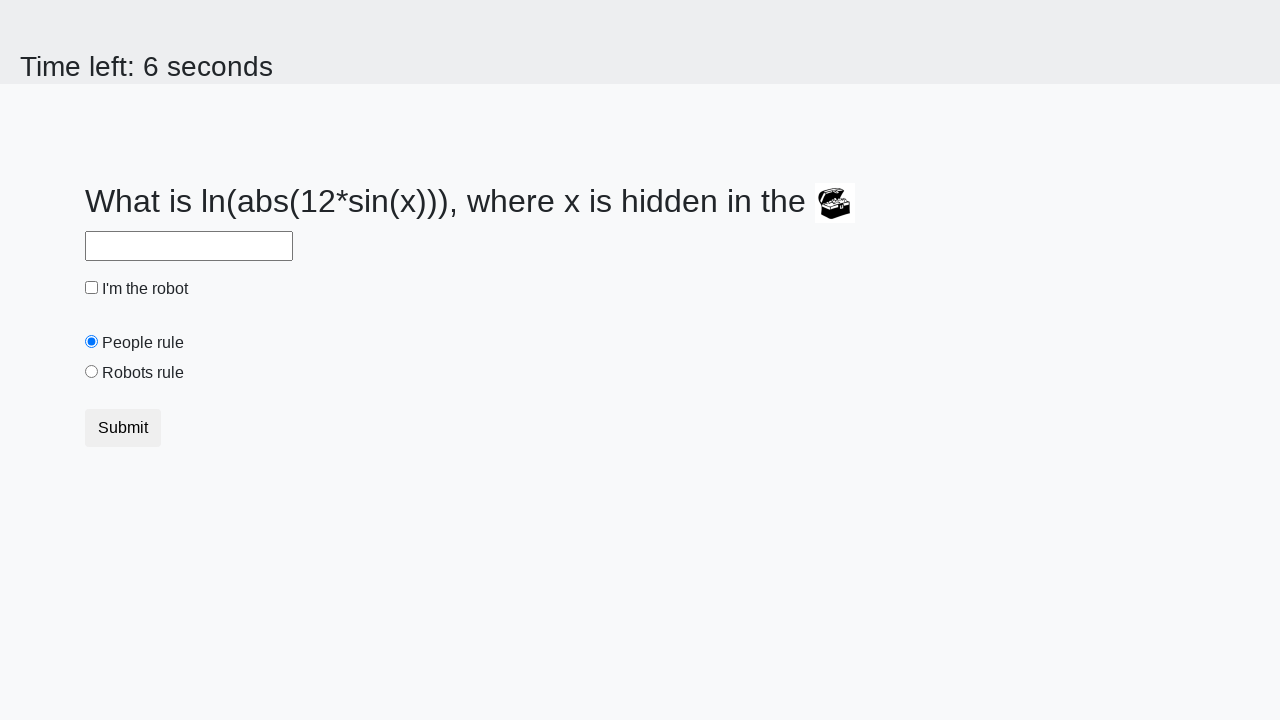

Calculated mathematical result: log(abs(12*sin(63))) = 0.697272860045074
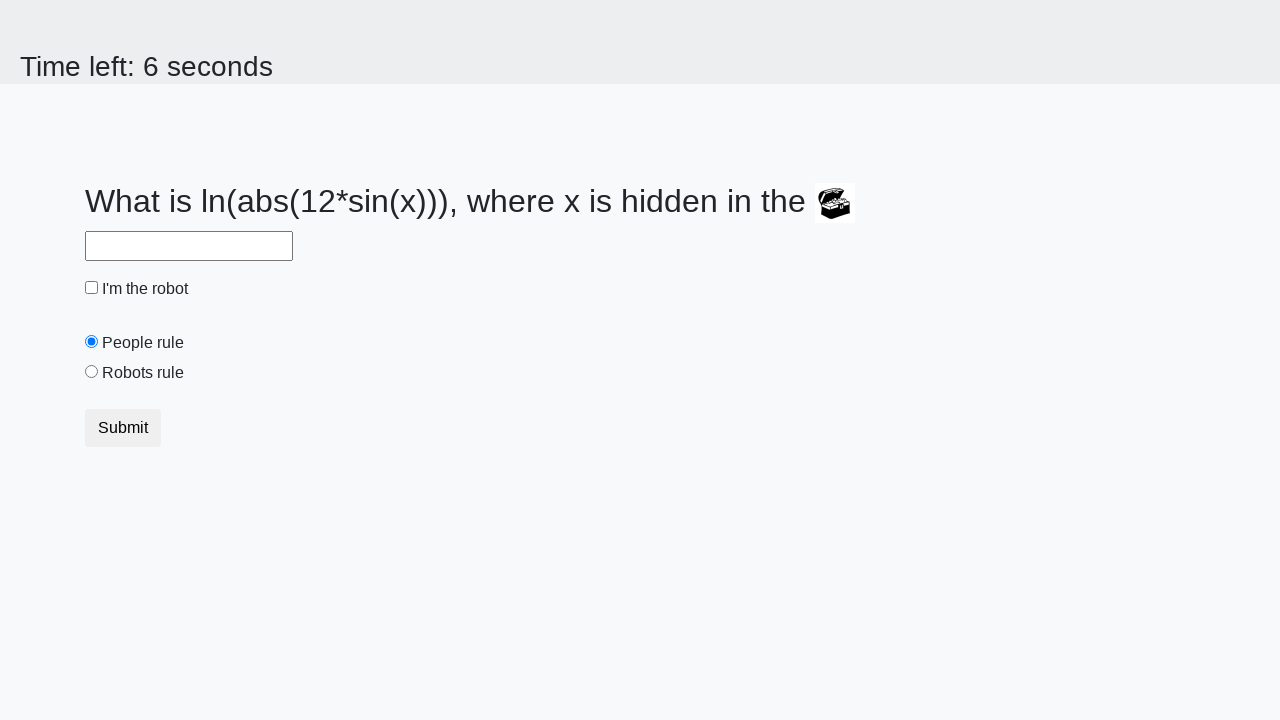

Filled answer field with calculated value: 0.697272860045074 on #answer
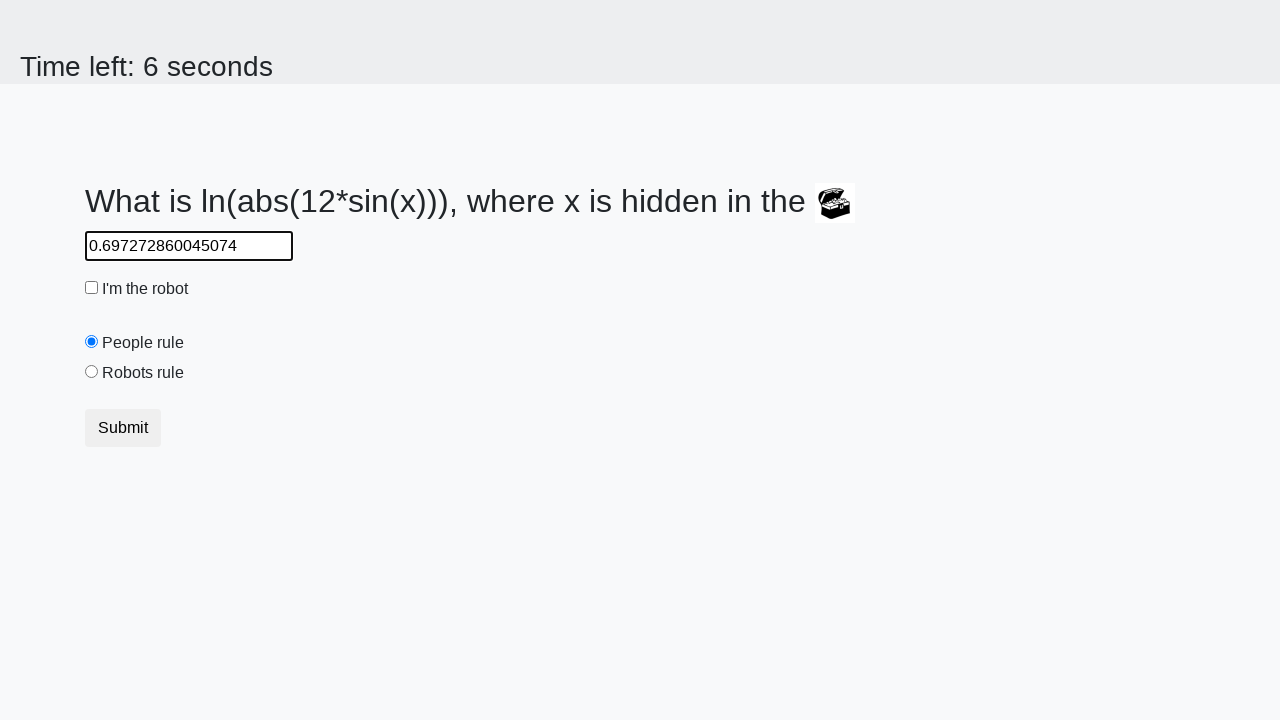

Clicked robot checkbox at (92, 288) on #robotCheckbox
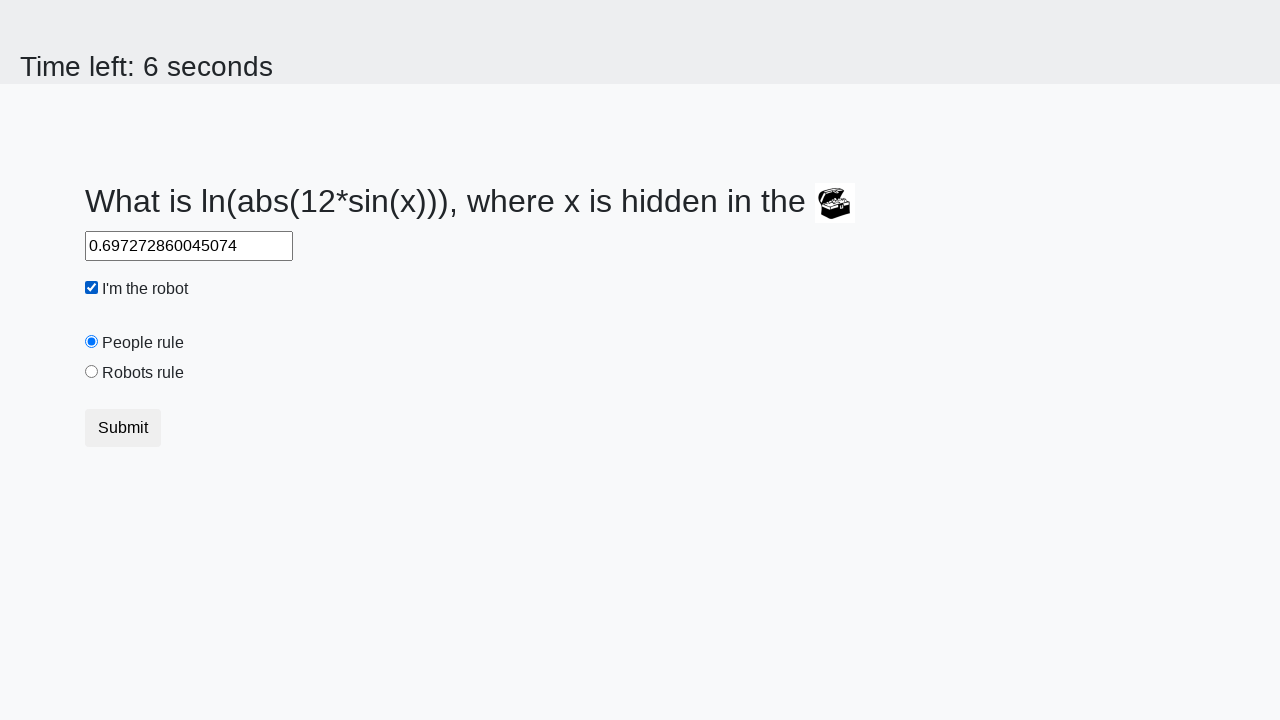

Selected robots rule radio button at (92, 372) on #robotsRule
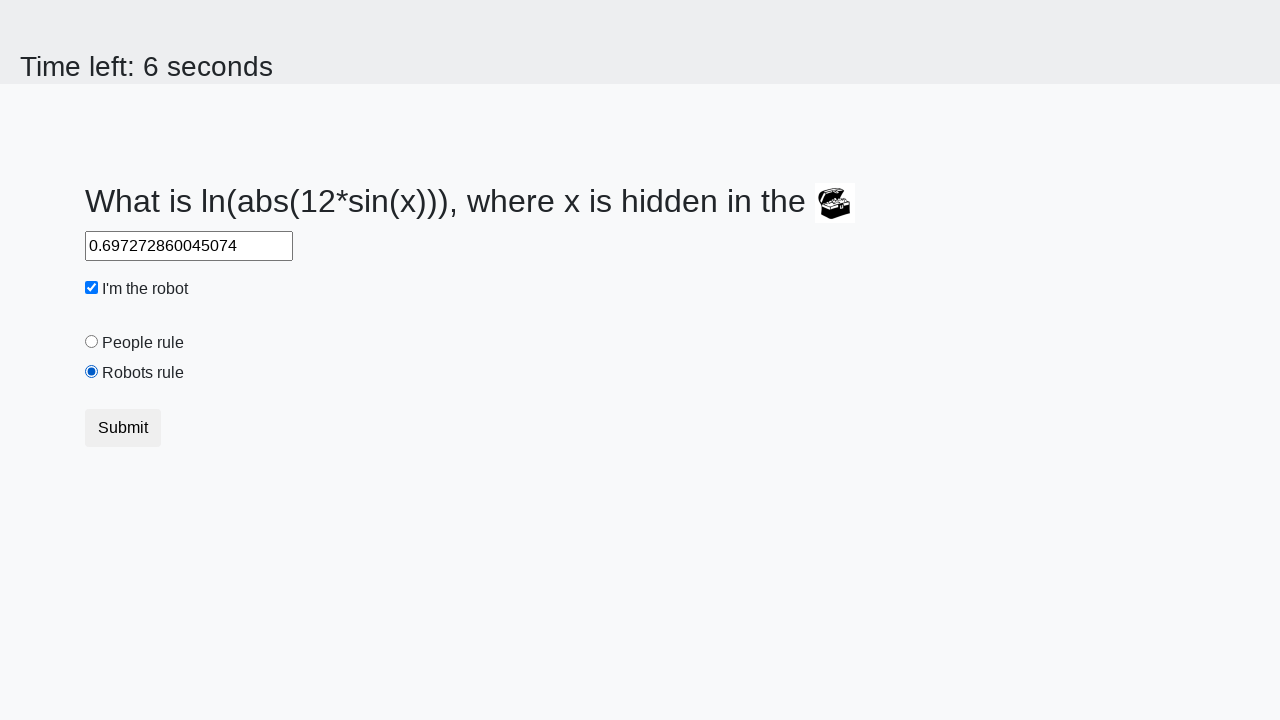

Clicked submit button at (123, 428) on .btn.btn-default
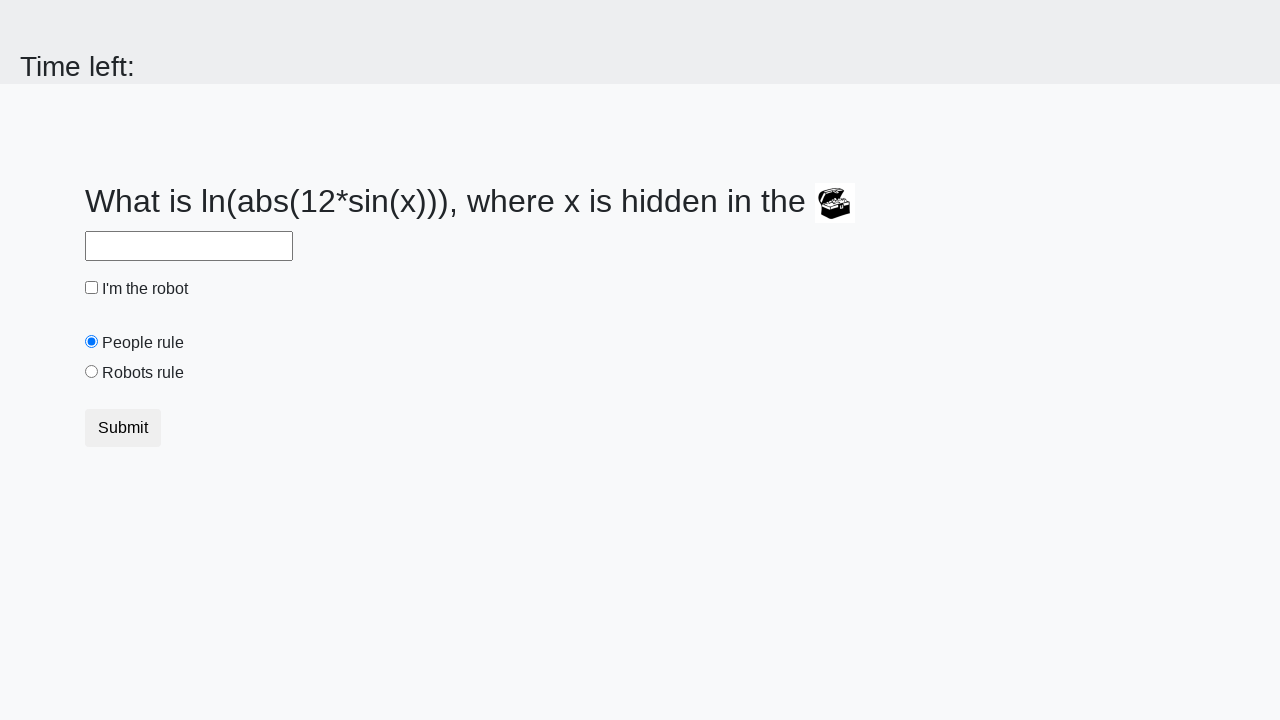

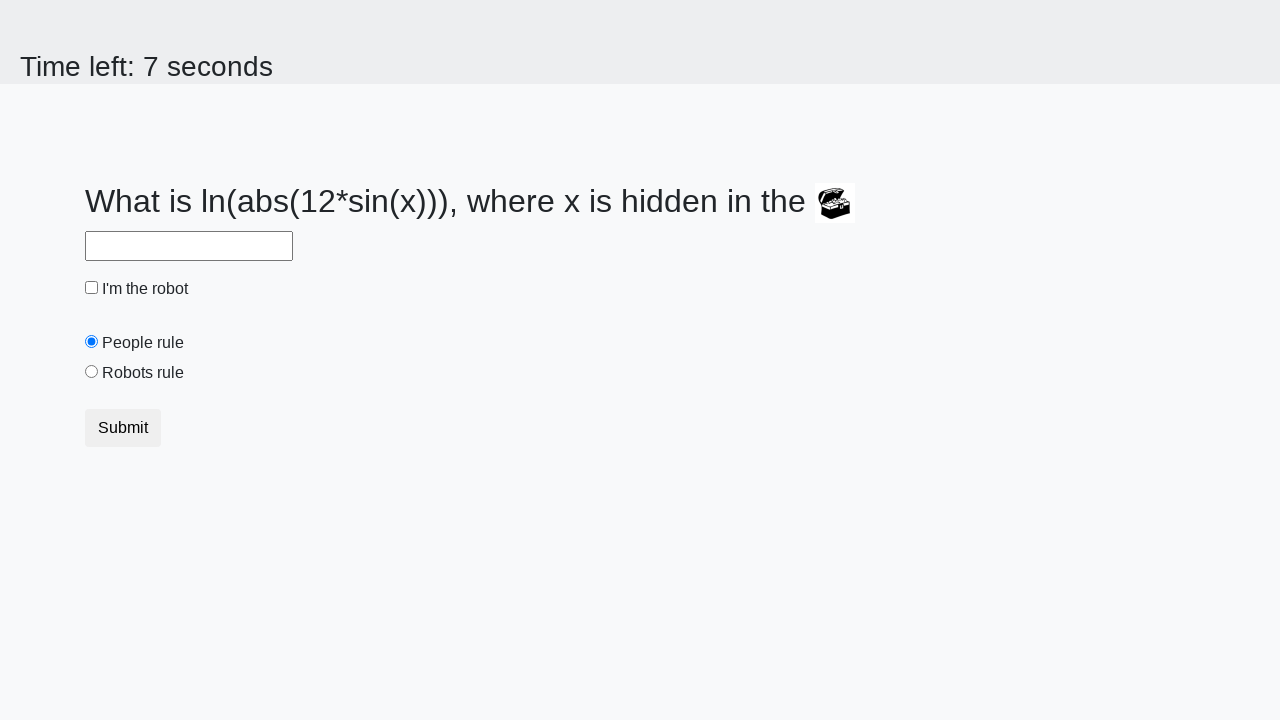